Tests child window handling by clicking a link that opens a new page and extracting text from the new page

Starting URL: https://rahulshettyacademy.com/loginpagePractise/

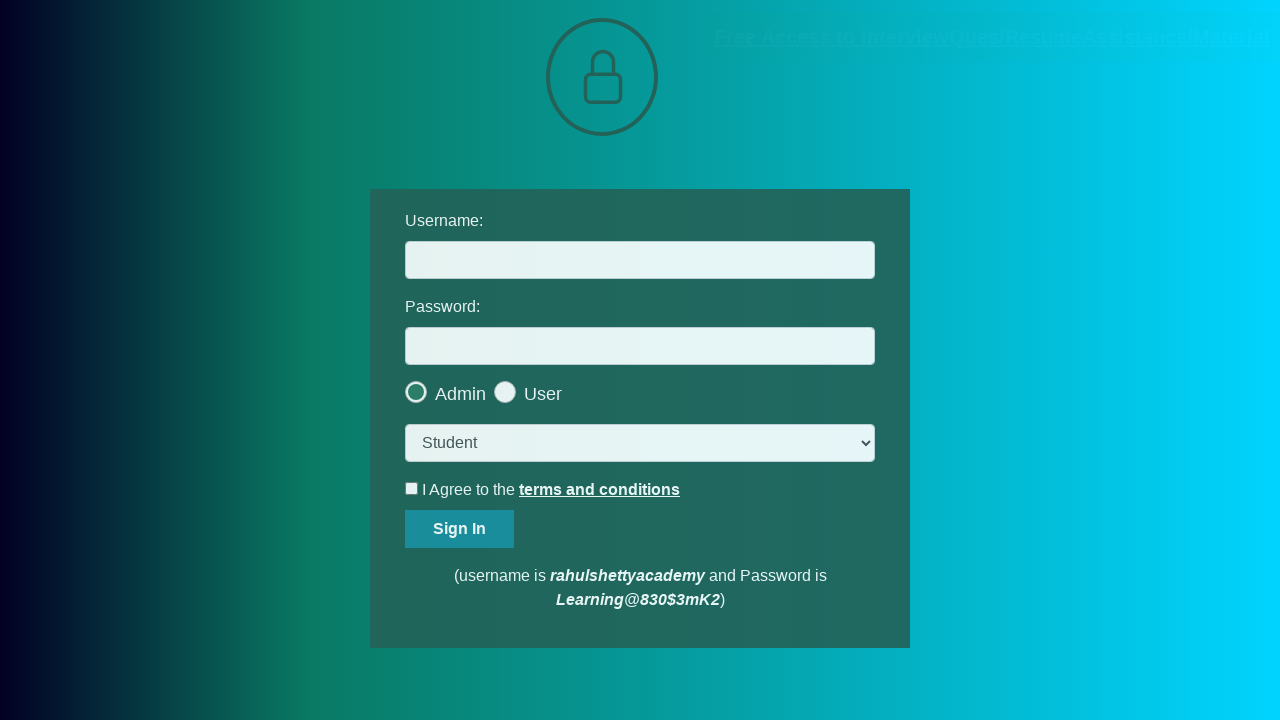

Clicked on documents request link that opens a new page at (992, 37) on [href*='documents-request']
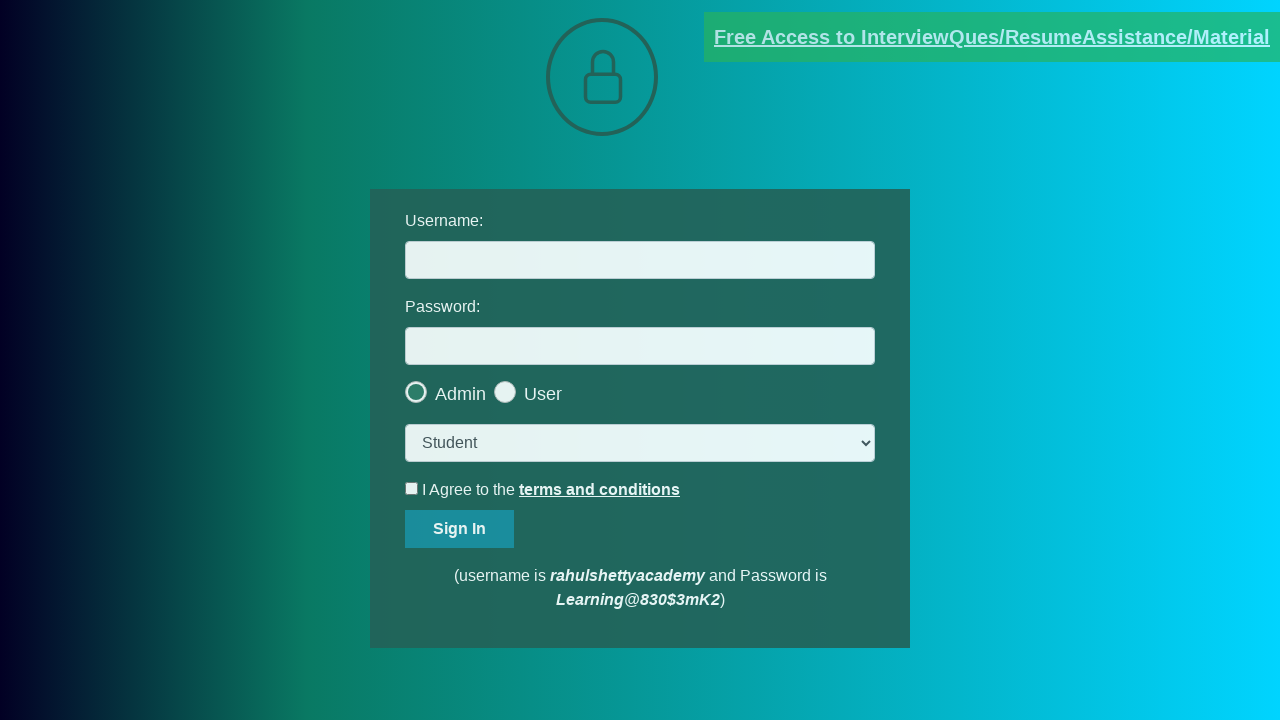

Captured new page object from context
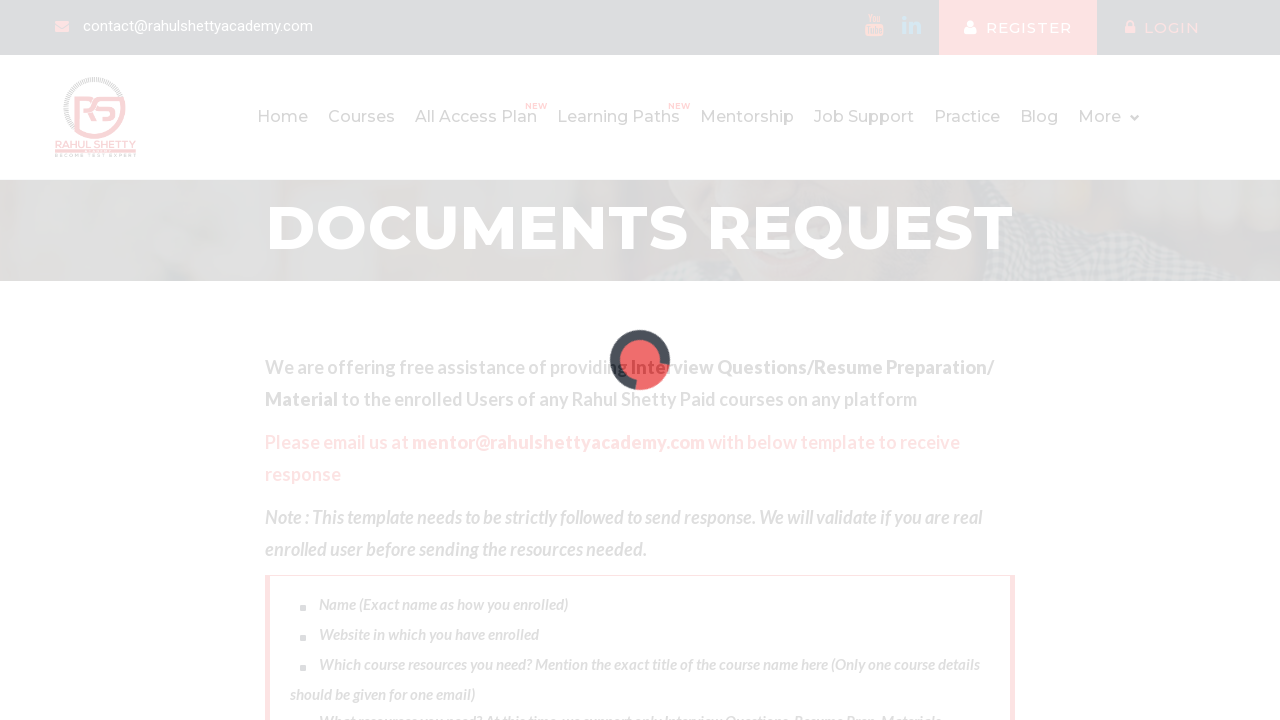

Waited for new page to reach domcontentloaded state
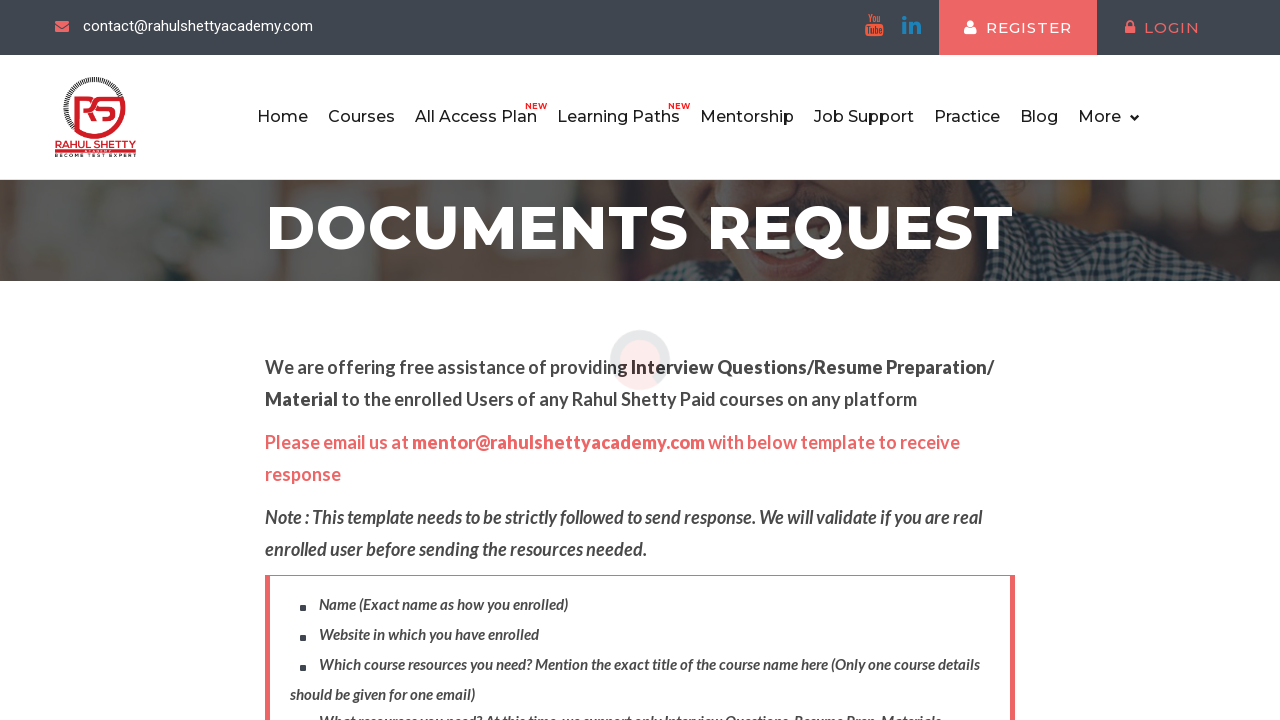

Extracted text content from red element on new page
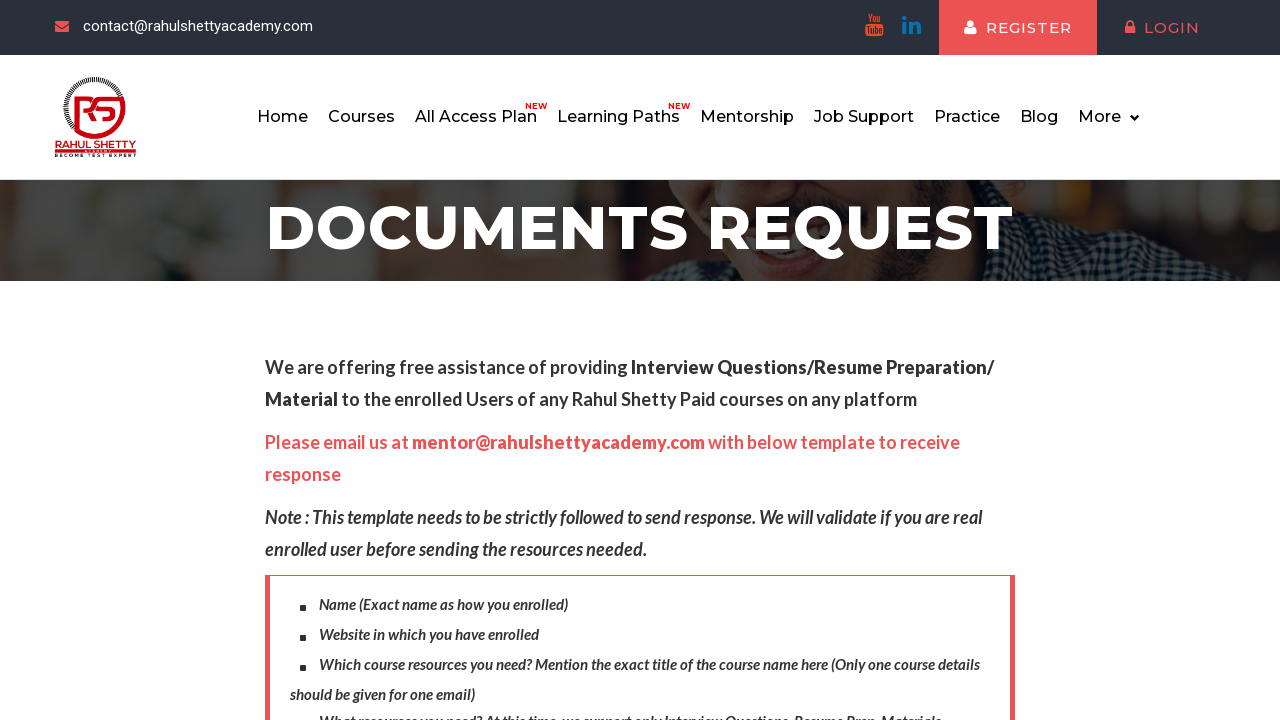

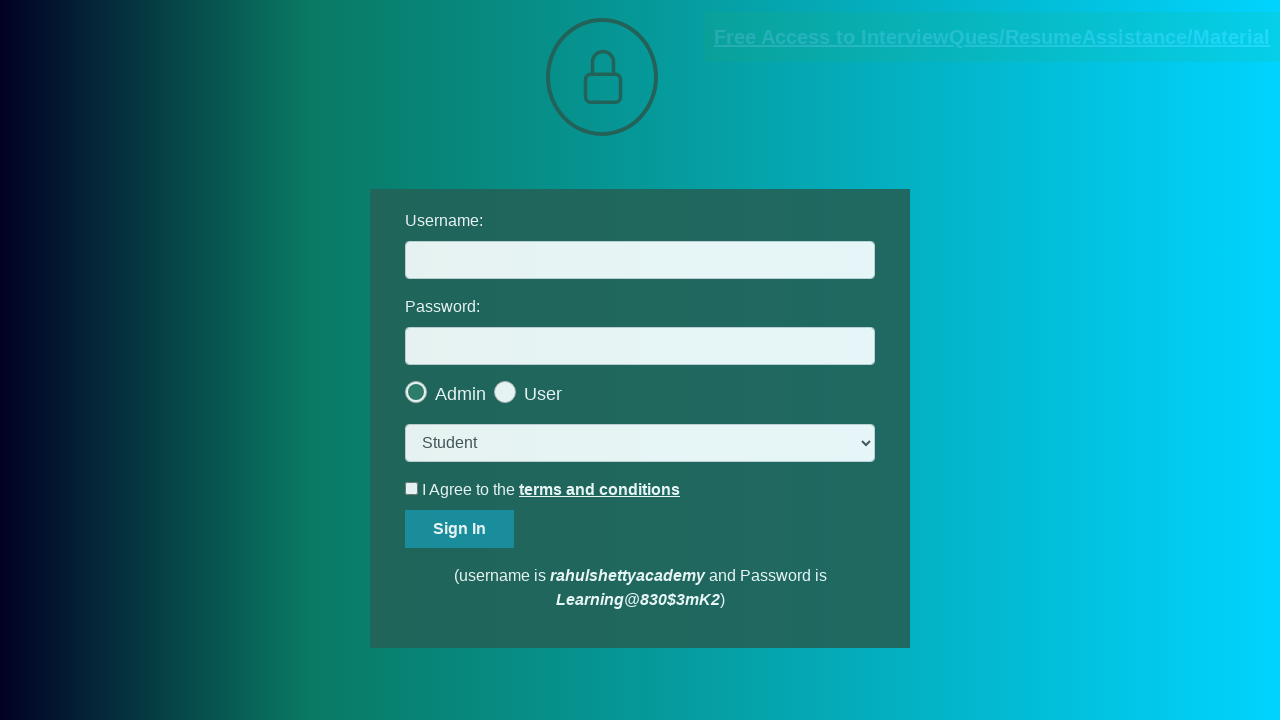